Tests dynamic loading functionality by clicking the Start button and waiting for the "Hello World!" text to appear with a 10 second wait.

Starting URL: https://automationfc.github.io/dynamic-loading/

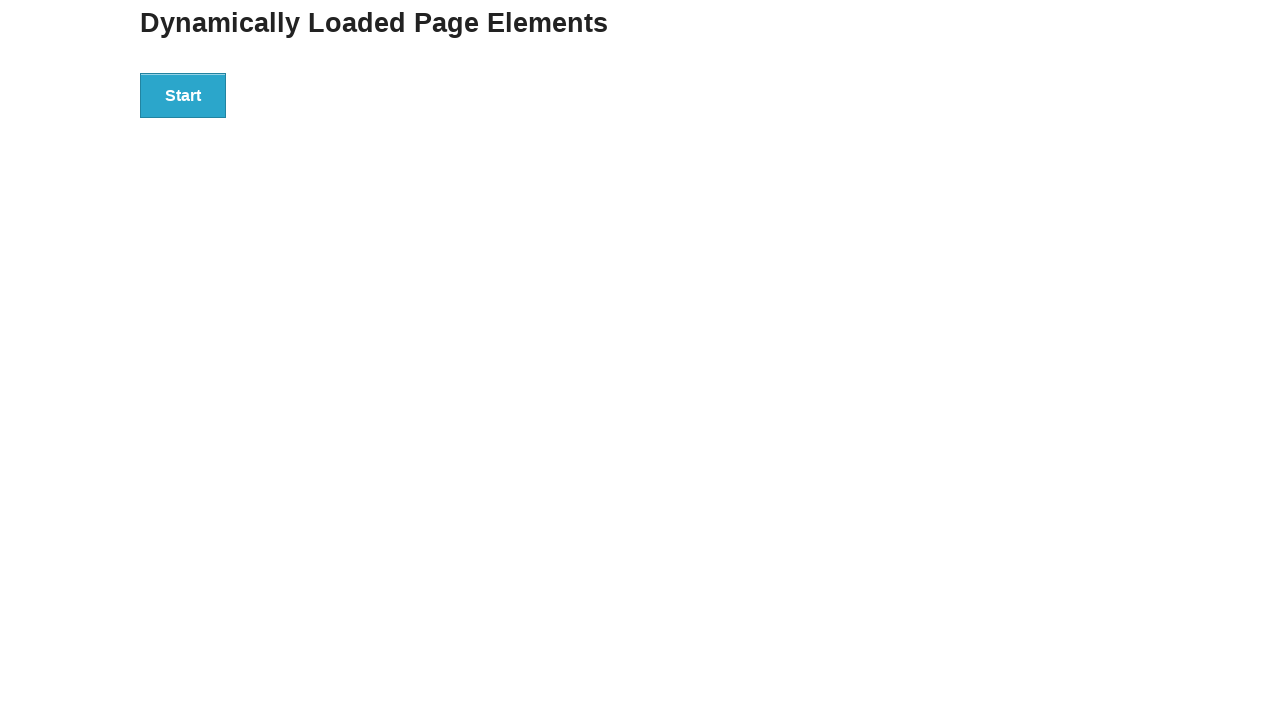

Clicked the Start button to initiate dynamic loading at (183, 95) on div#start > button
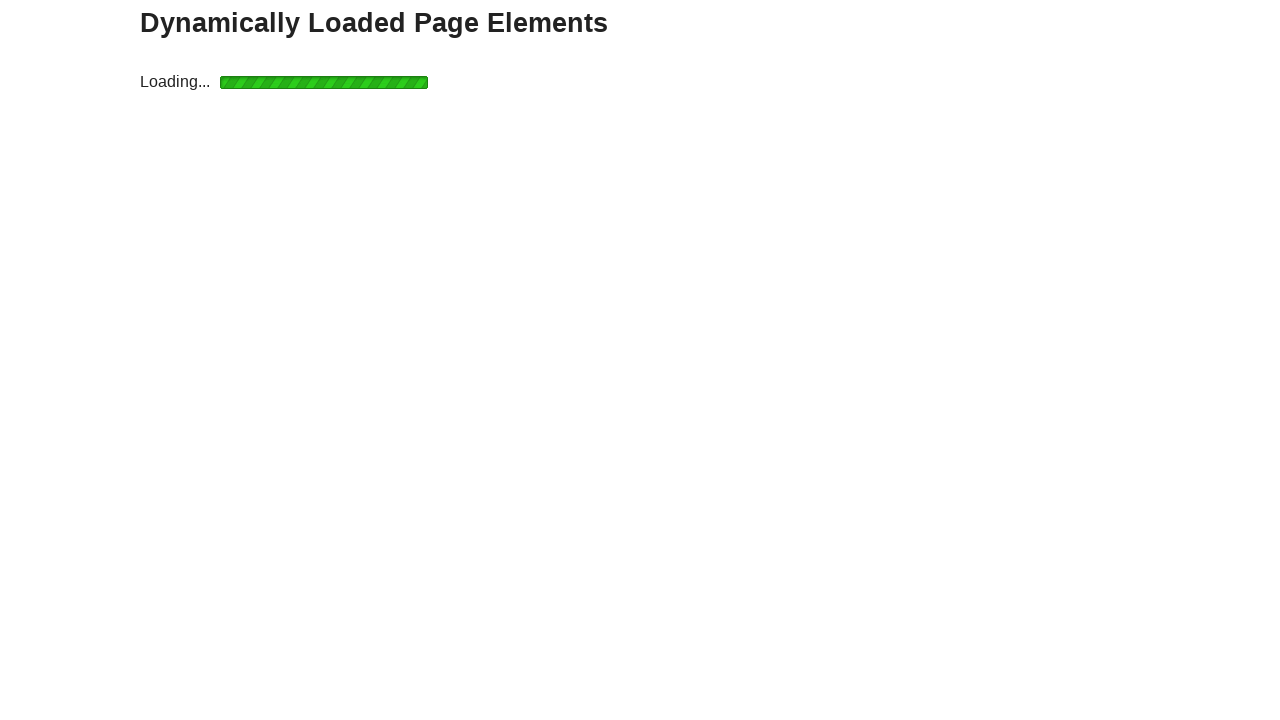

Waited for 'Hello World!' text to appear (10 second timeout)
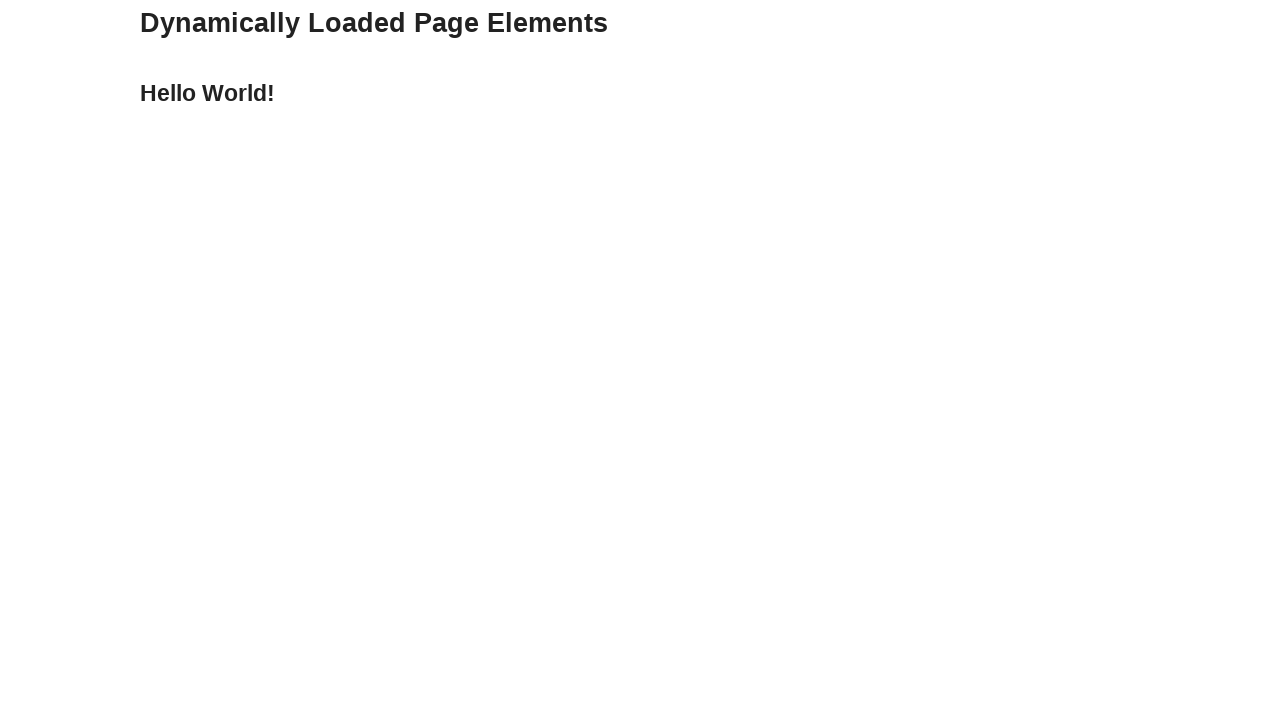

Verified that the finish text displays 'Hello World!'
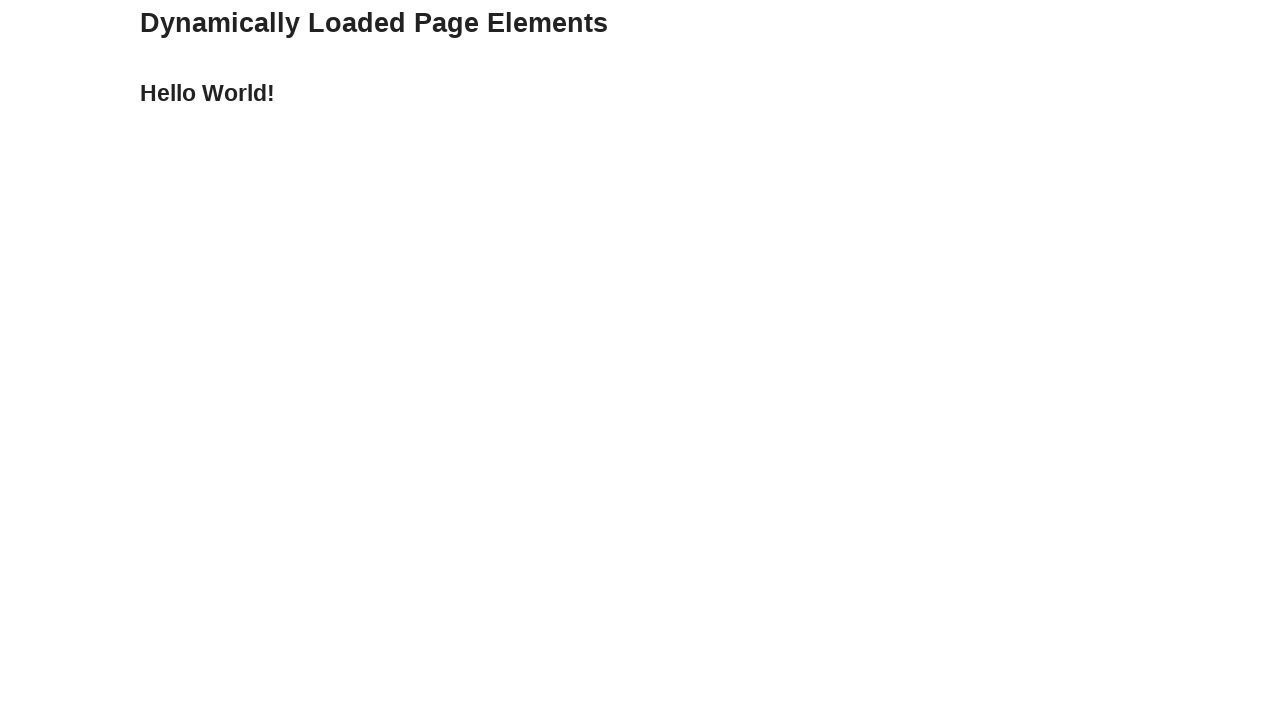

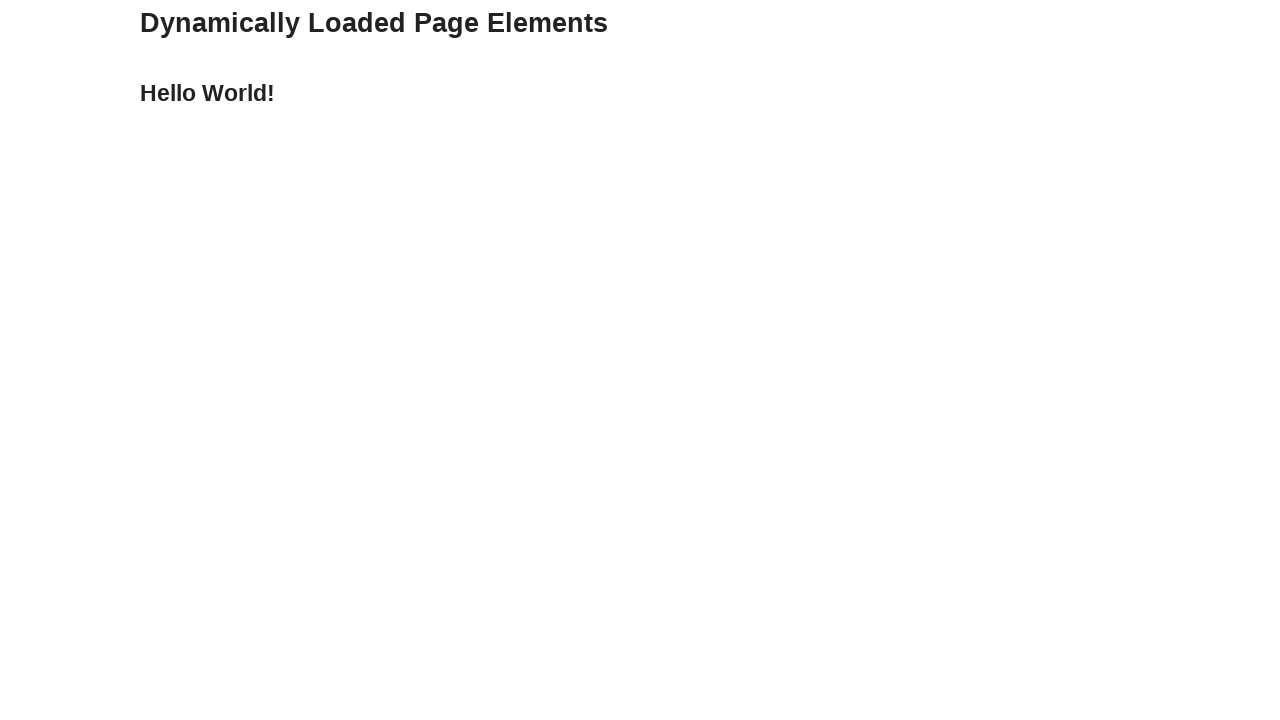